Navigates to a learning management system homepage and clicks on the "My Account" link to access the account page

Starting URL: https://alchemy.hguy.co/lms

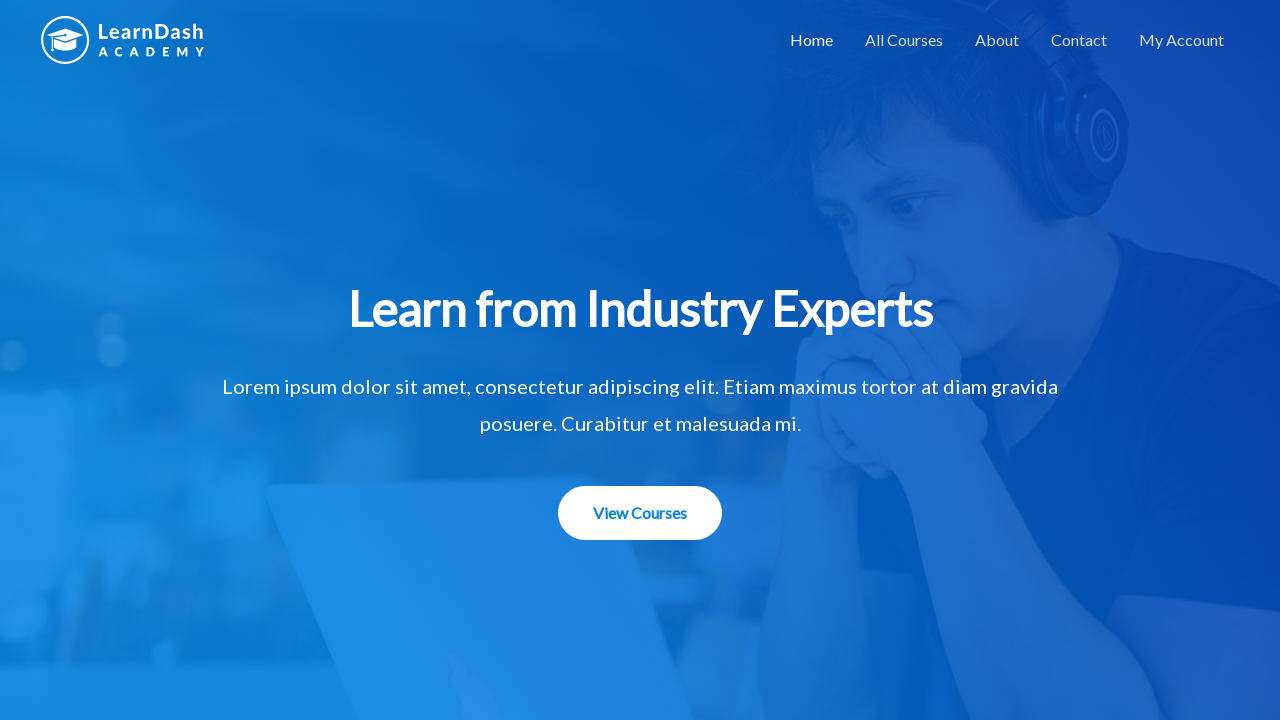

Clicked on the 'My Account' link at (1182, 40) on a[href='https://alchemy.hguy.co/lms/my-account/']
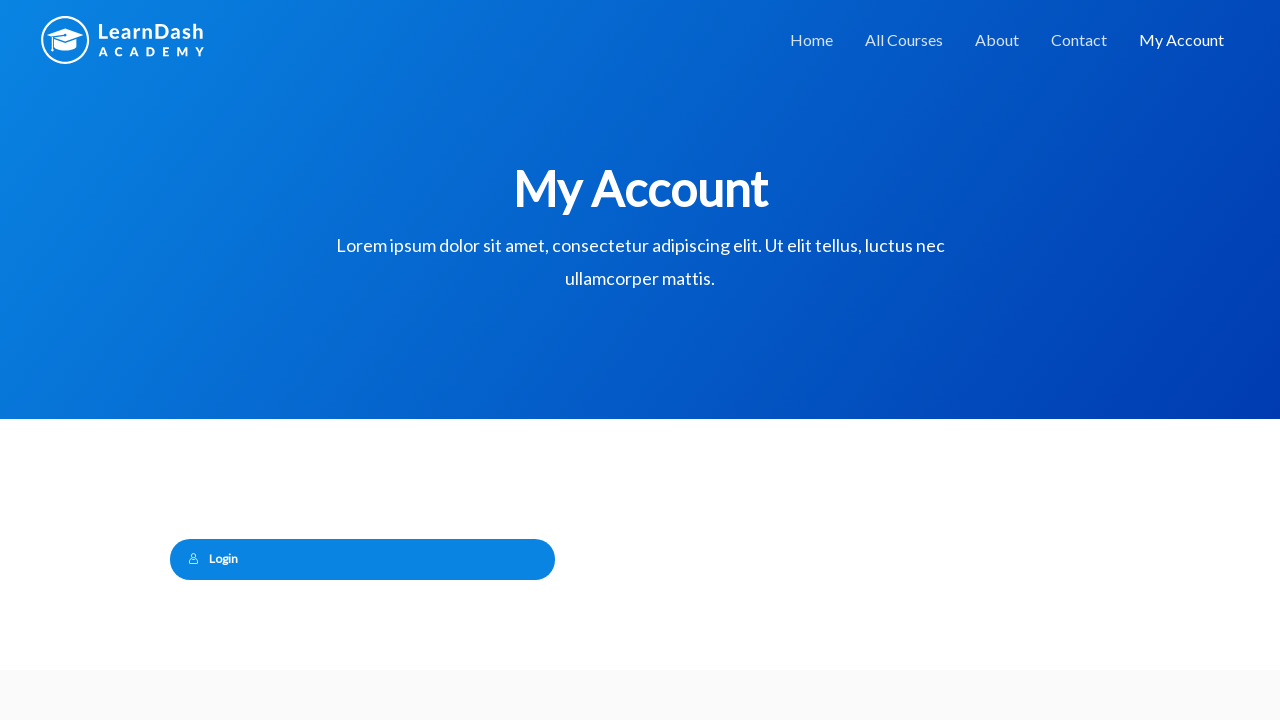

Waited for page to load (networkidle)
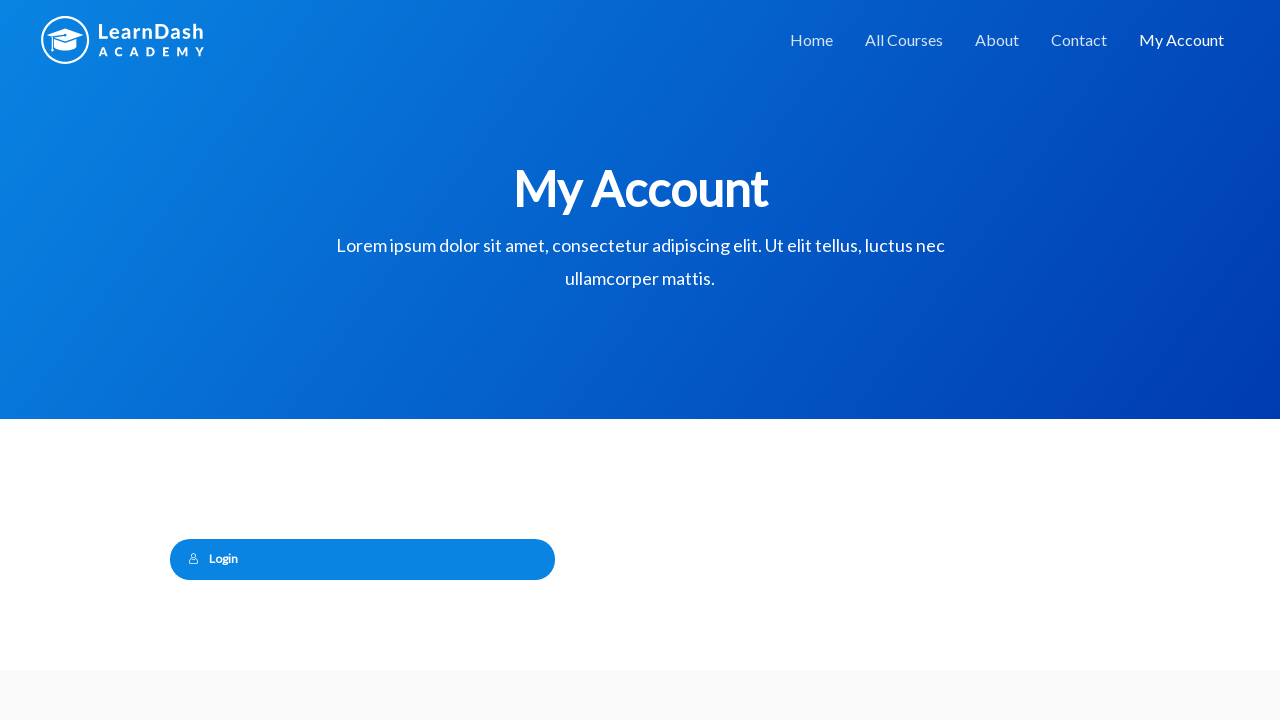

Retrieved page title: My Account – Alchemy LMS
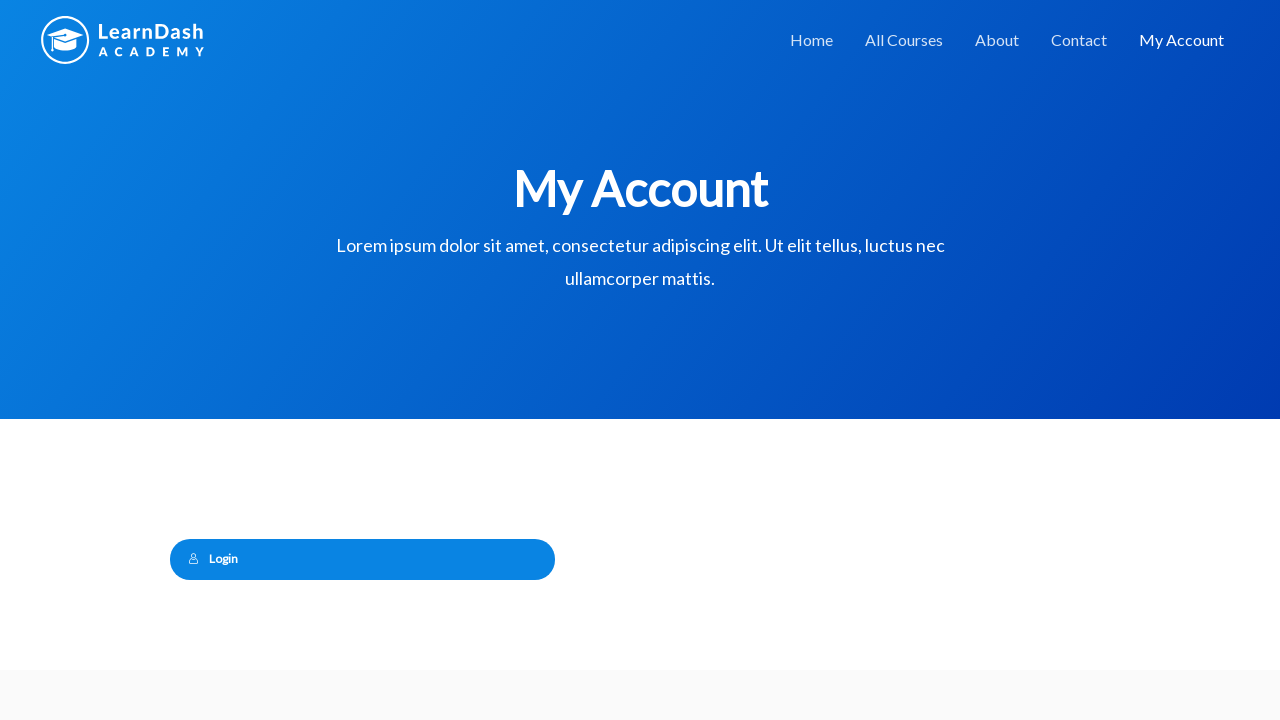

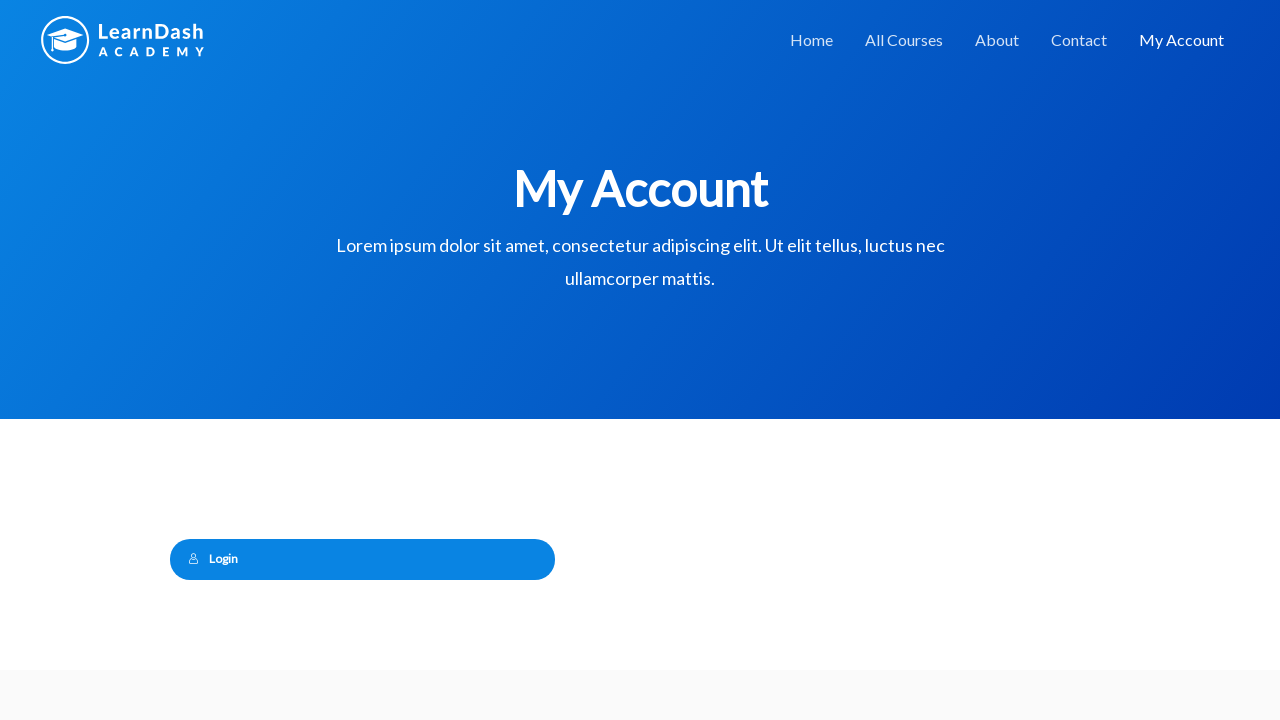